Tests drag and drop by offset functionality by dragging an element to a specific position relative to its starting point

Starting URL: https://demoqa.com/dragabble

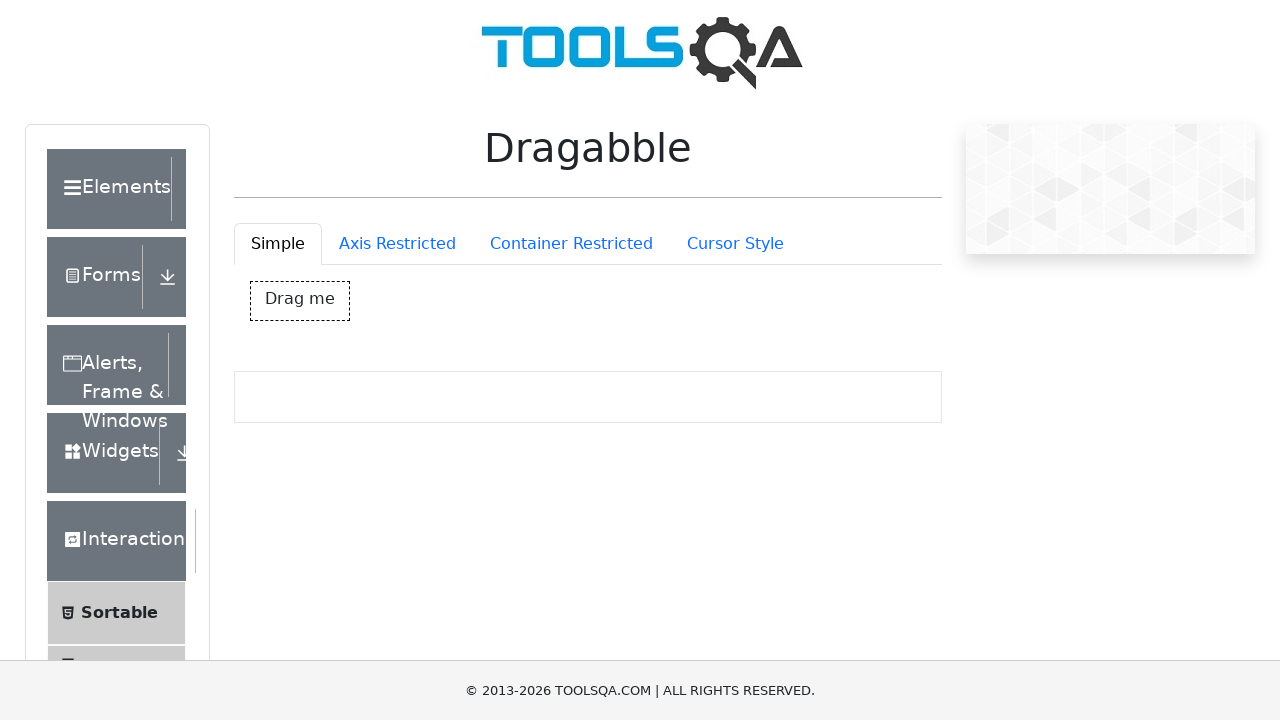

Located the draggable element with id 'dragBox'
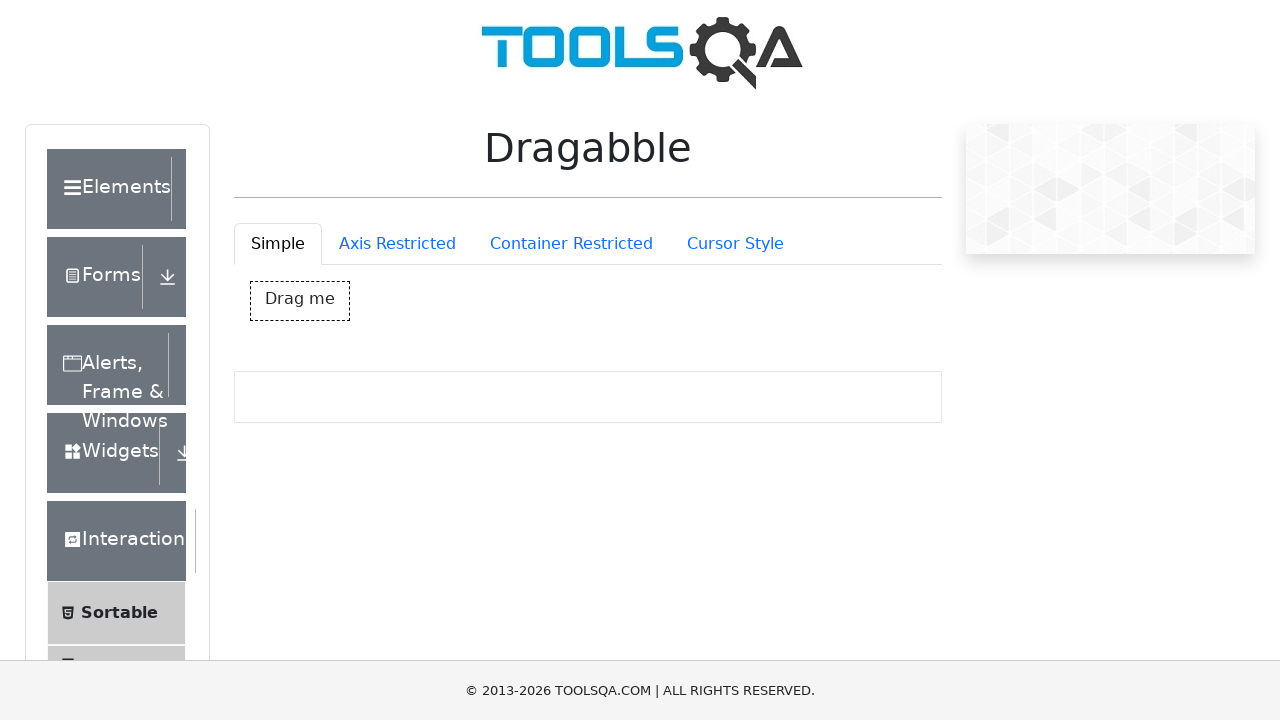

Retrieved bounding box of the draggable element
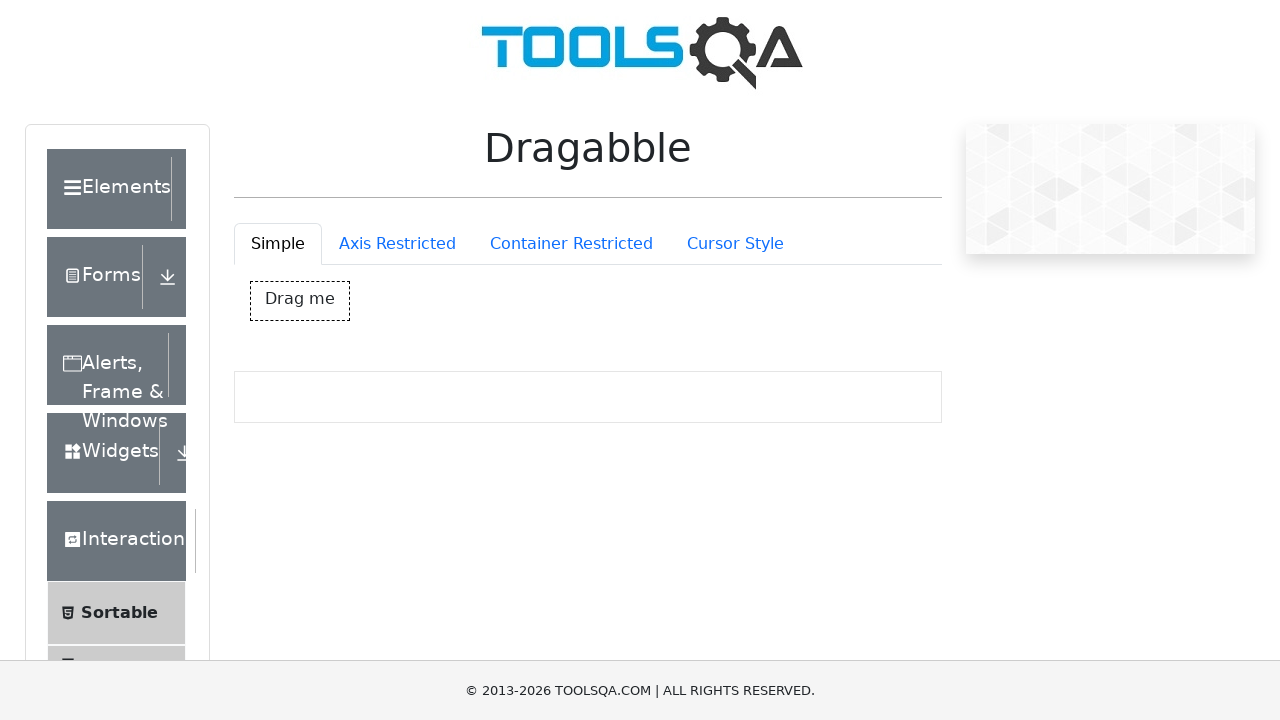

Moved mouse to center of draggable element at (300, 301)
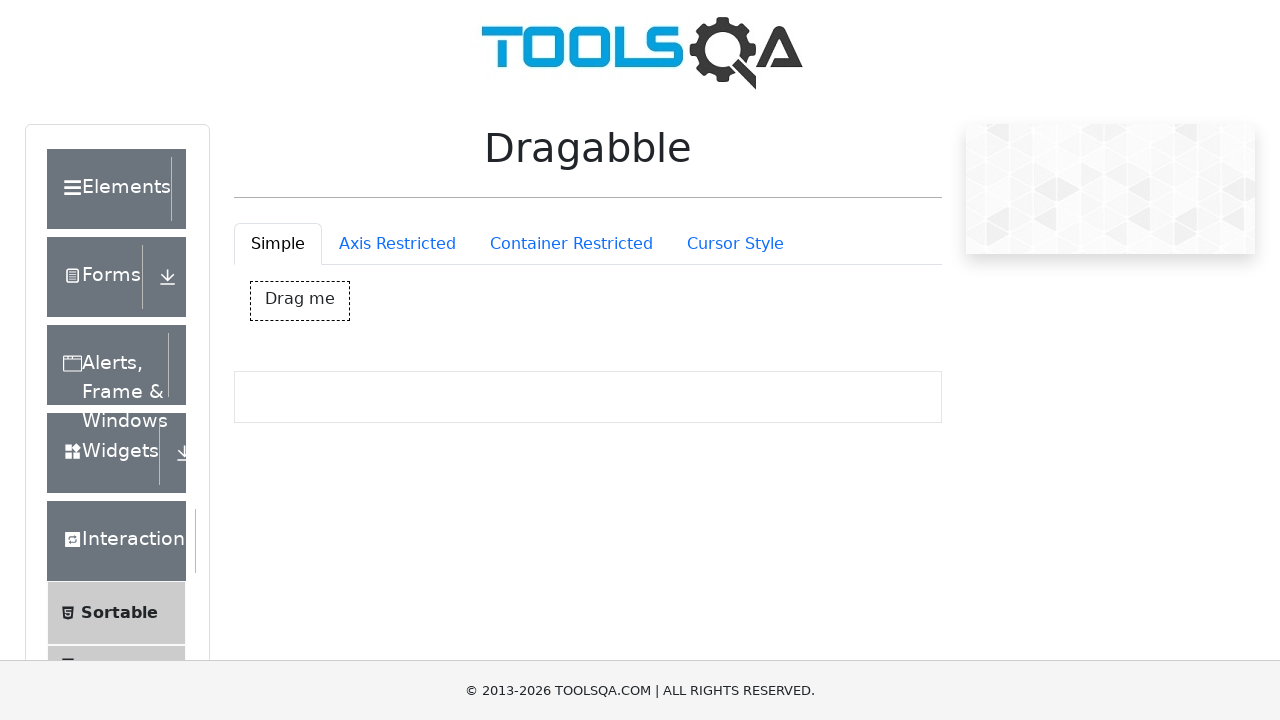

Pressed mouse button down to start drag at (300, 301)
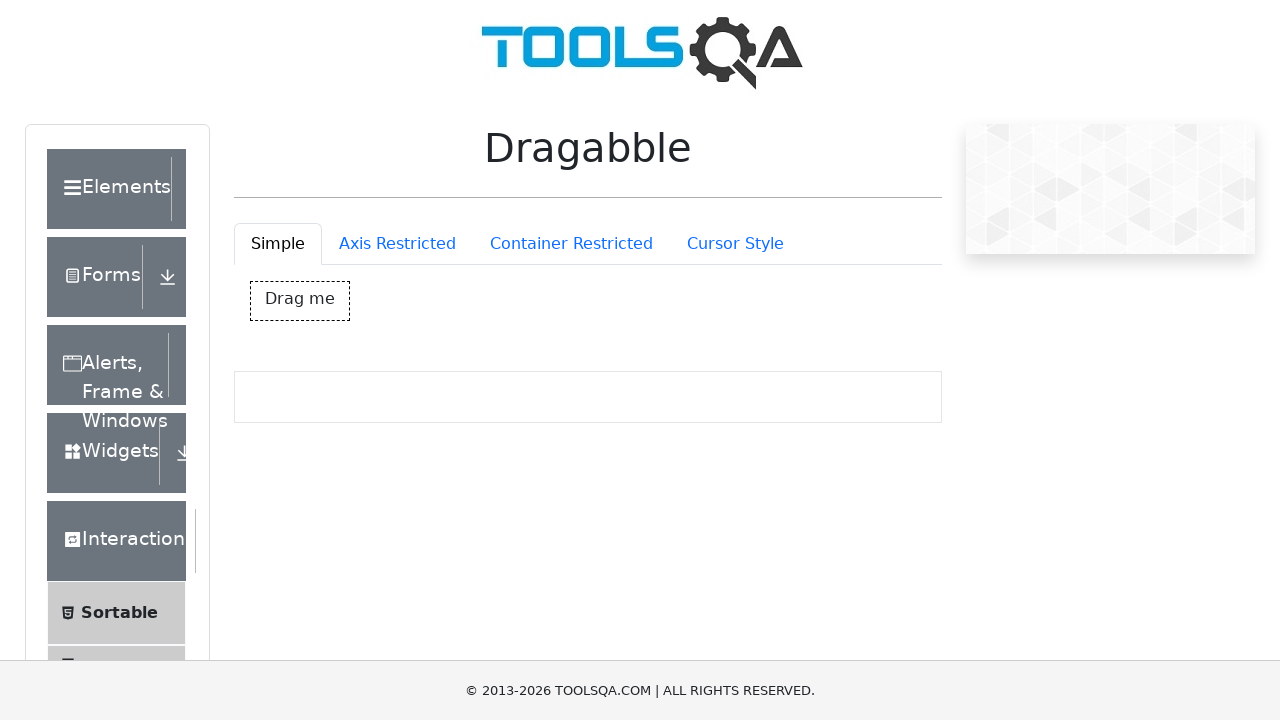

Dragged element by offset (150, 150) pixels at (450, 451)
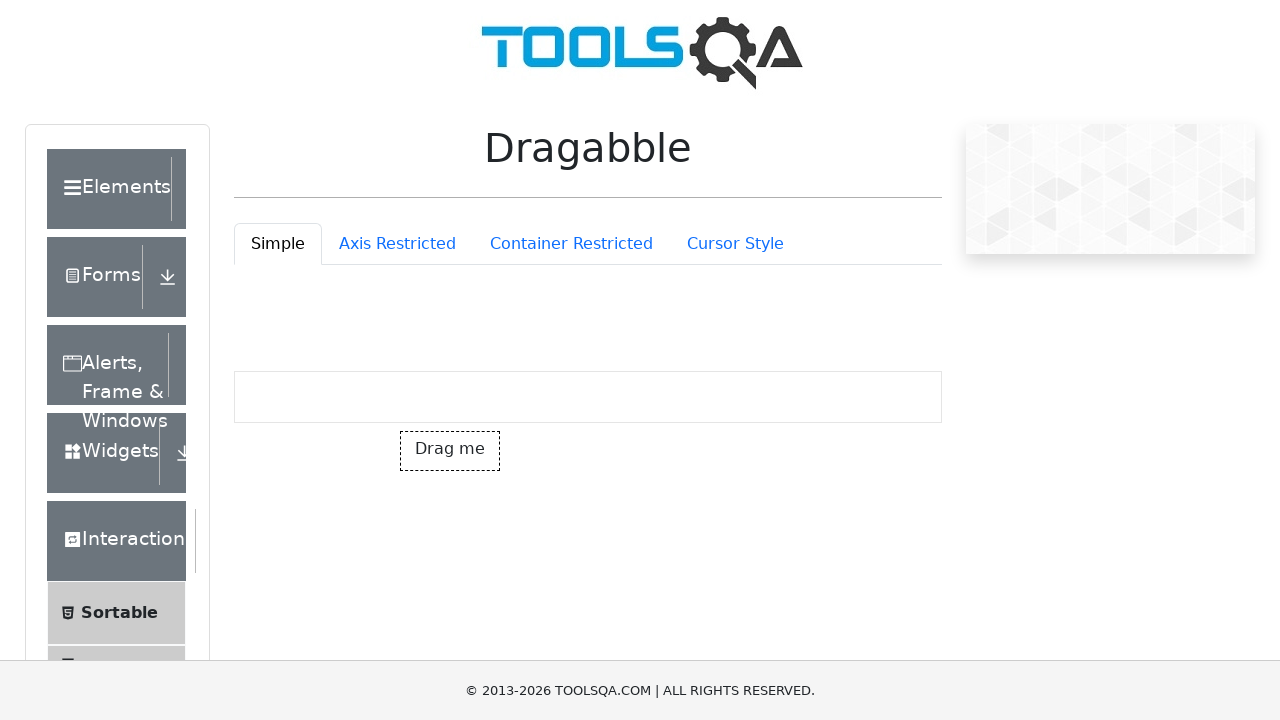

Released mouse button to complete drag and drop at (450, 451)
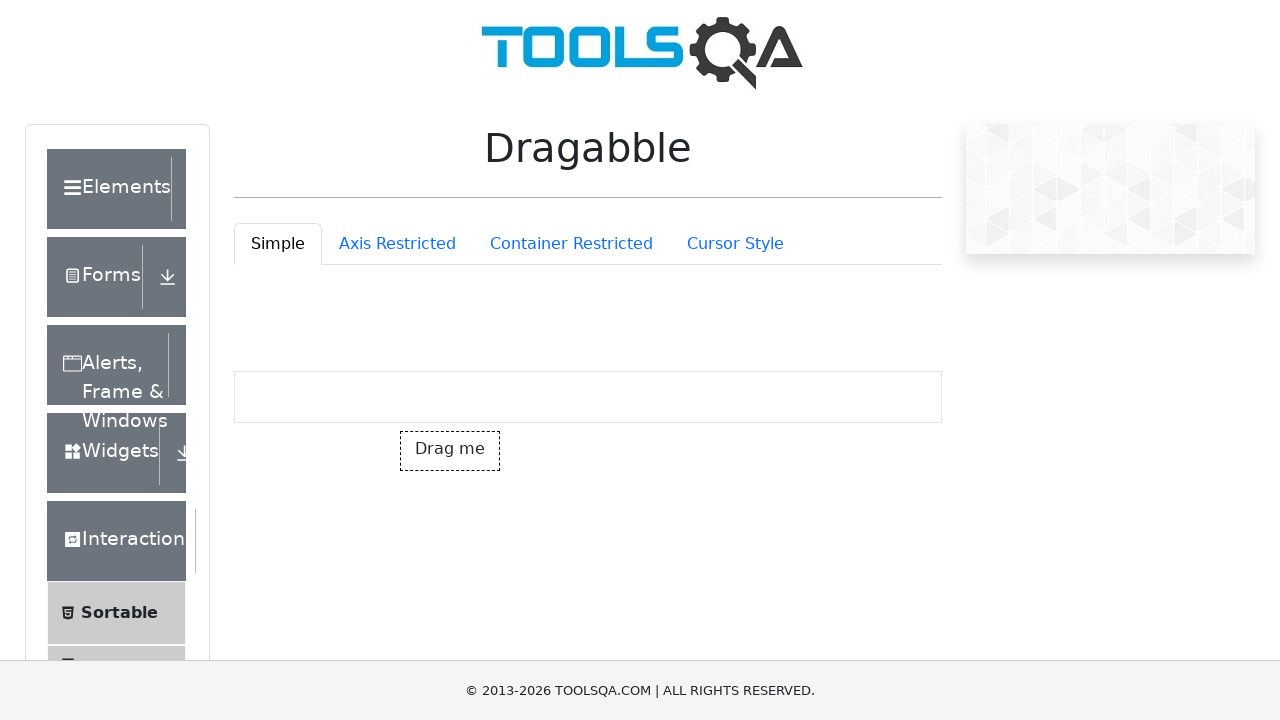

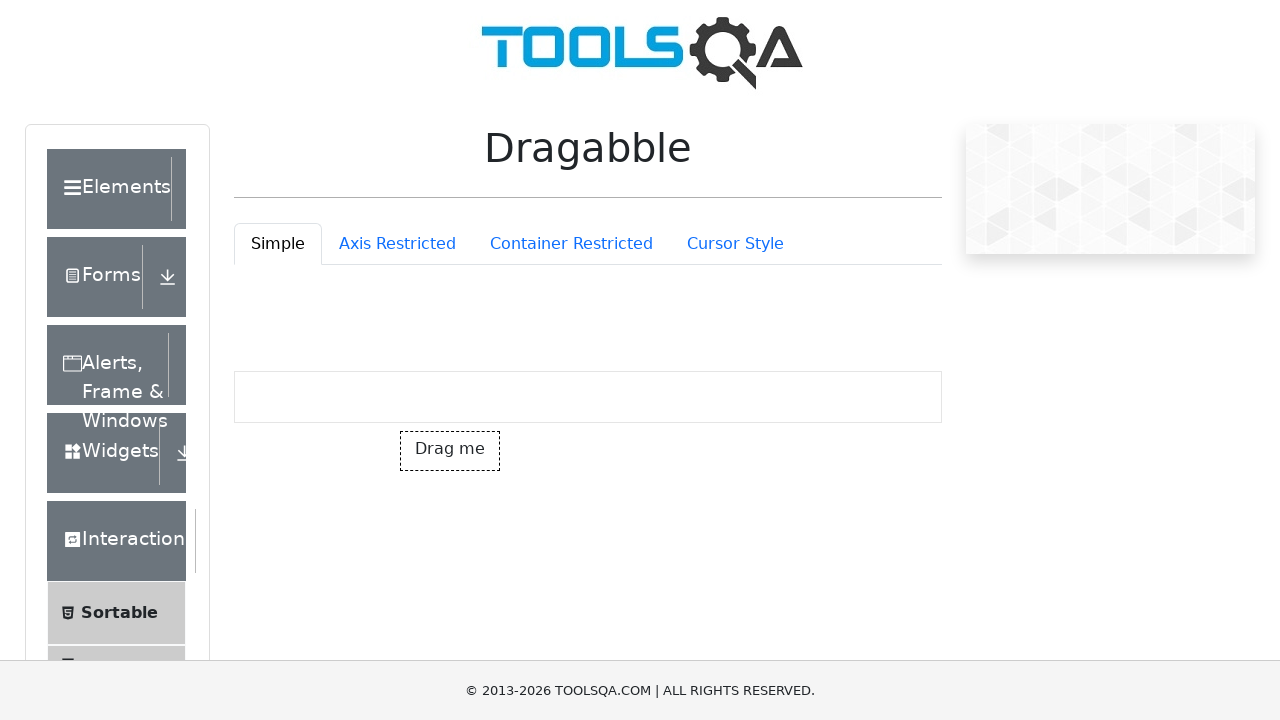